Tests that whitespace is trimmed from edited todo text

Starting URL: https://demo.playwright.dev/todomvc

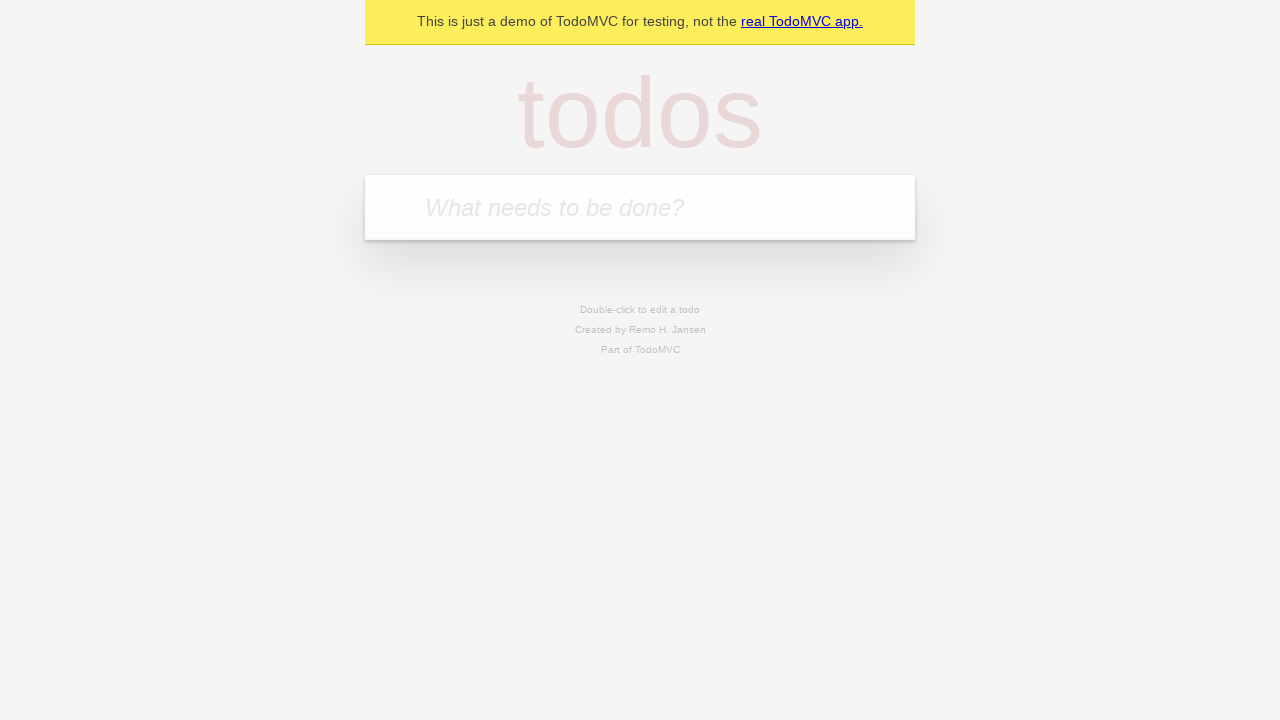

Filled todo input with 'buy some cheese' on internal:attr=[placeholder="What needs to be done?"i]
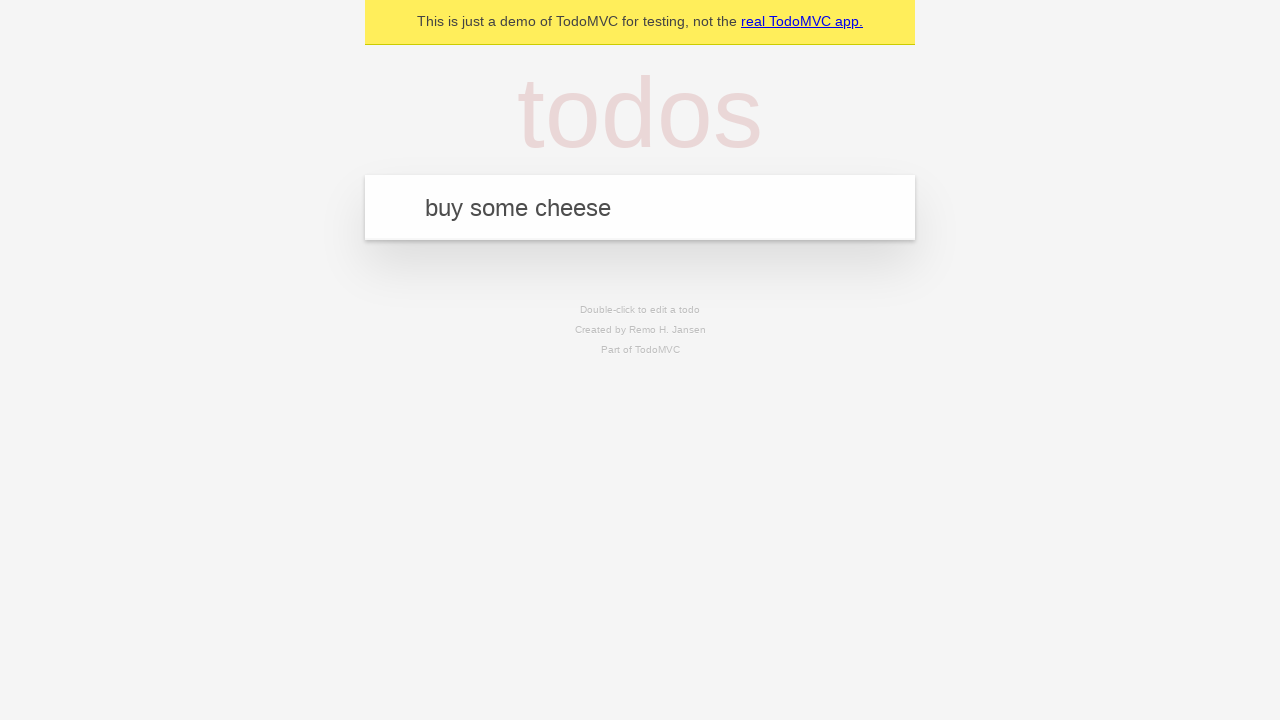

Pressed Enter to create first todo on internal:attr=[placeholder="What needs to be done?"i]
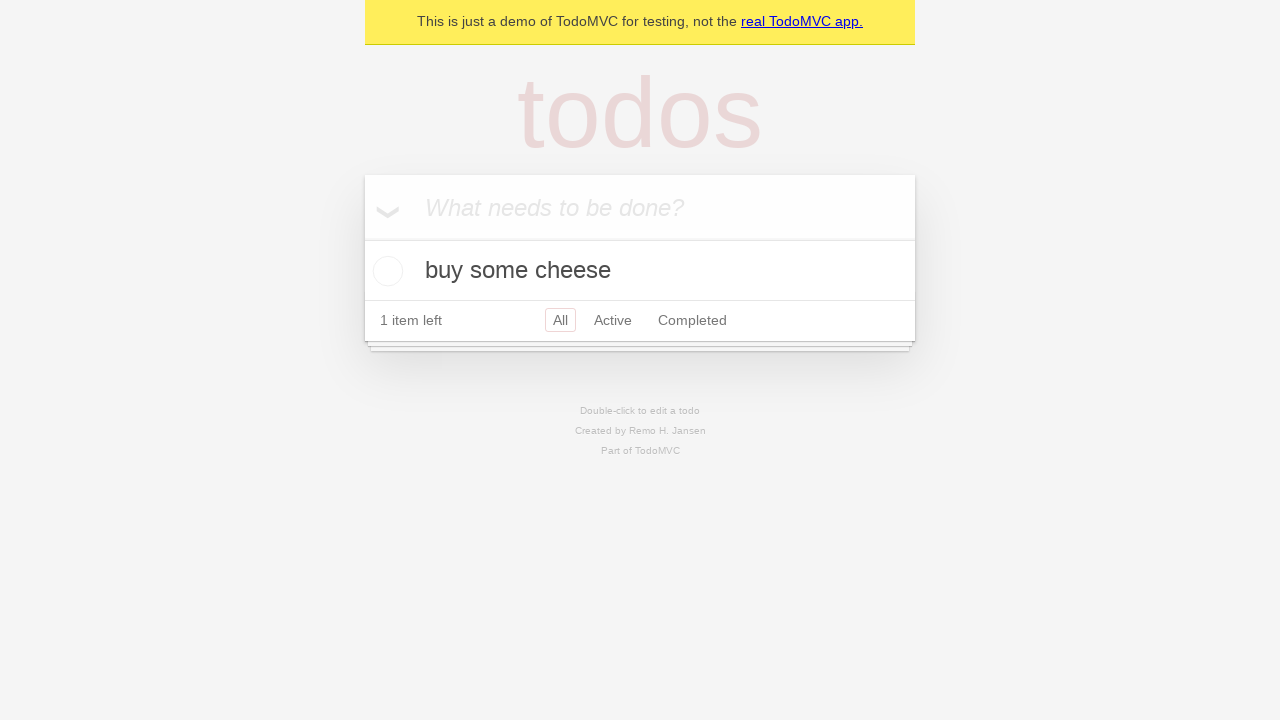

Filled todo input with 'feed the cat' on internal:attr=[placeholder="What needs to be done?"i]
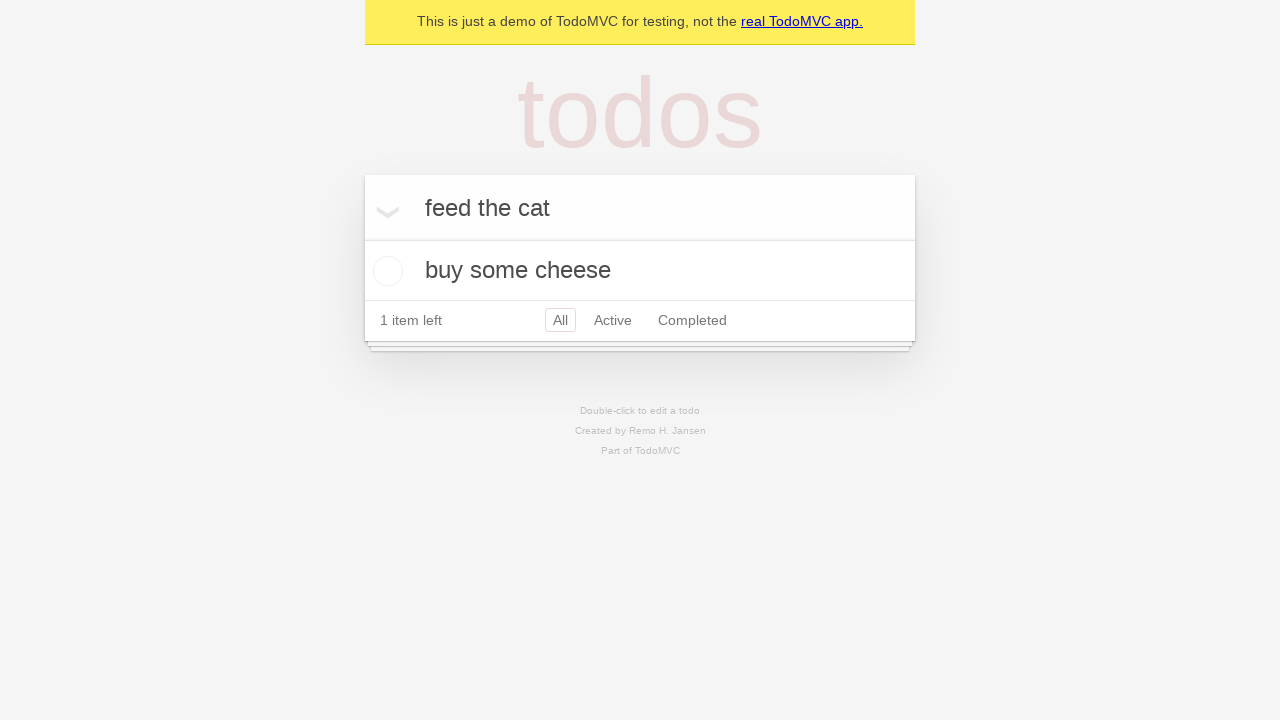

Pressed Enter to create second todo on internal:attr=[placeholder="What needs to be done?"i]
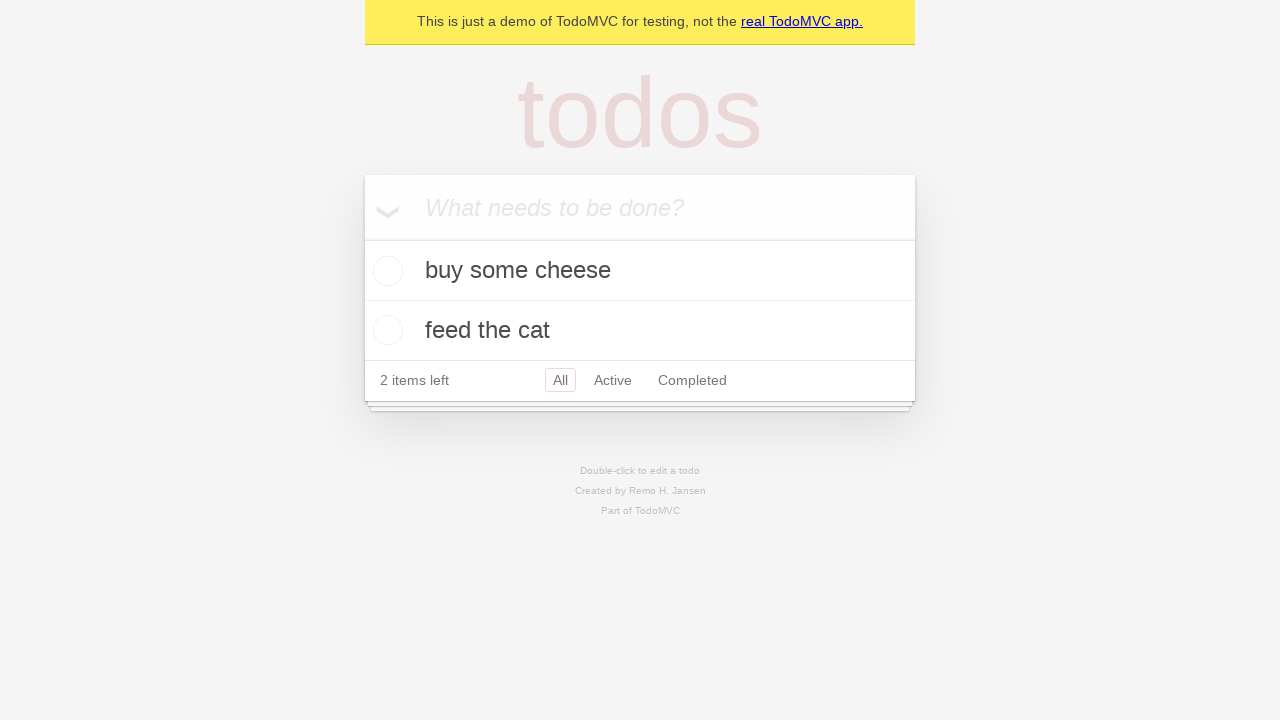

Filled todo input with 'book a doctors appointment' on internal:attr=[placeholder="What needs to be done?"i]
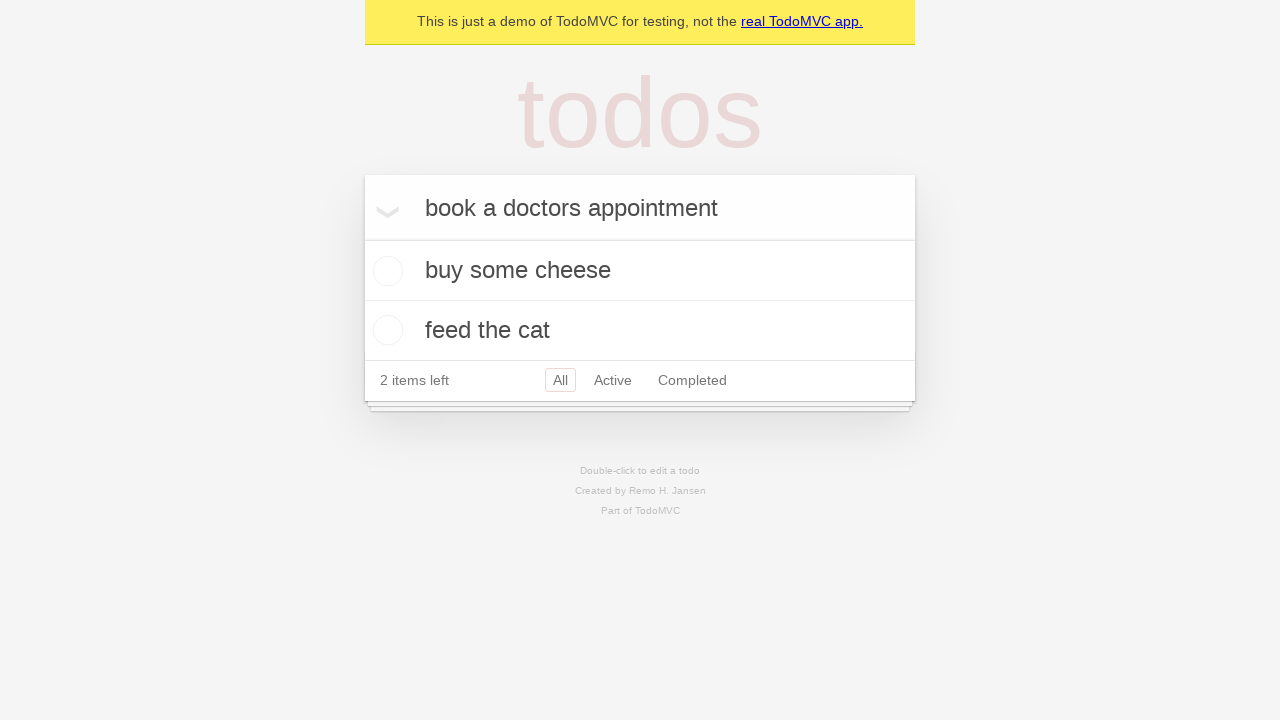

Pressed Enter to create third todo on internal:attr=[placeholder="What needs to be done?"i]
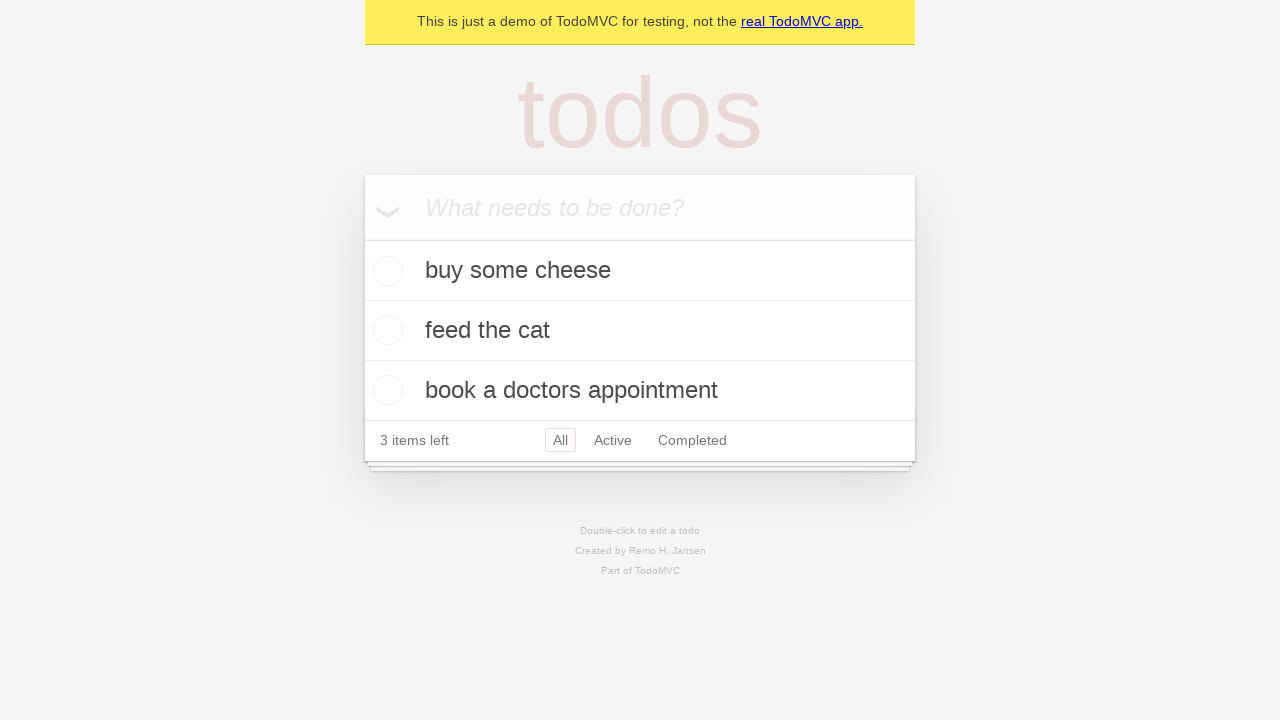

Waited for all three todos to appear in the list
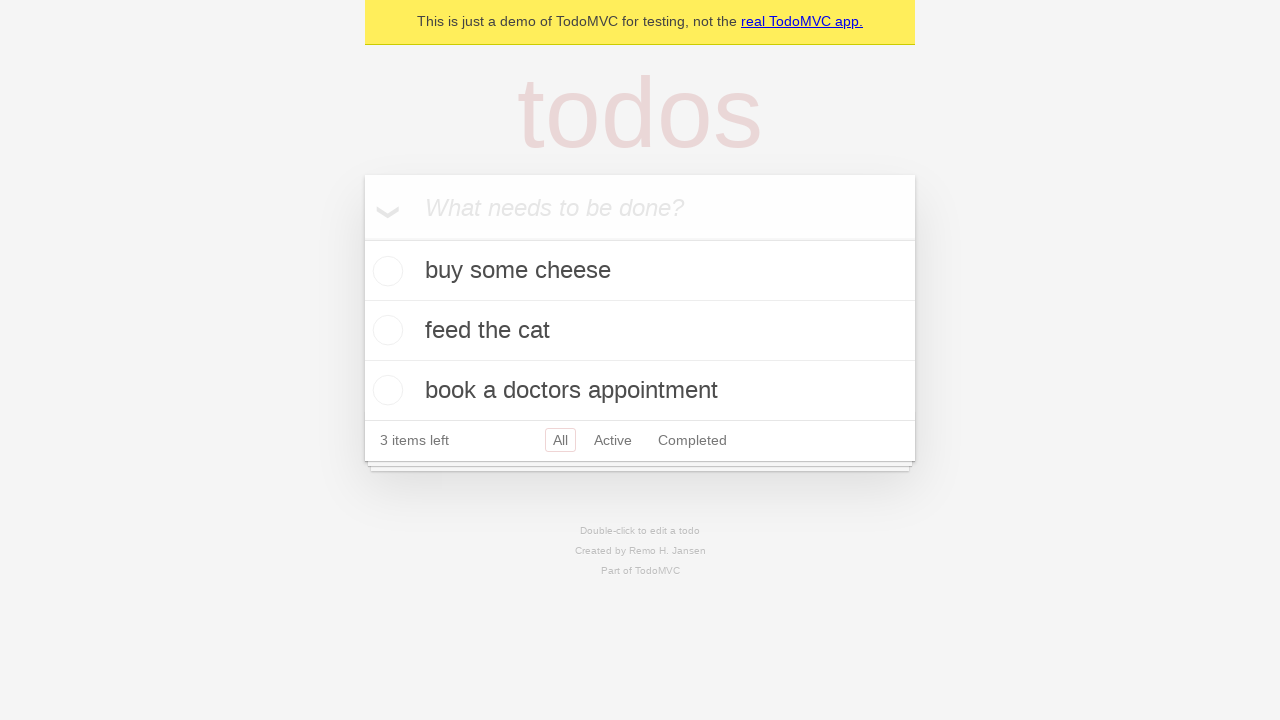

Double-clicked second todo item to enter edit mode at (640, 331) on internal:testid=[data-testid="todo-item"s] >> nth=1
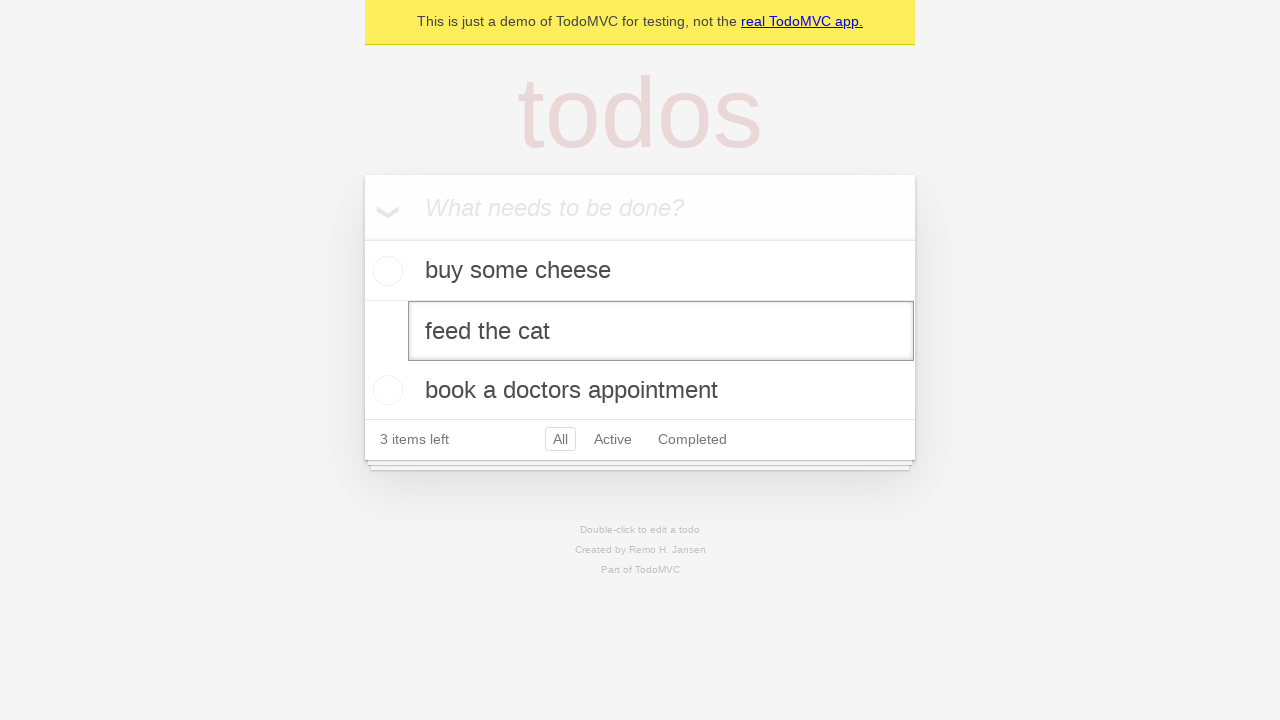

Filled edit textbox with text containing leading and trailing whitespace on internal:testid=[data-testid="todo-item"s] >> nth=1 >> internal:role=textbox[nam
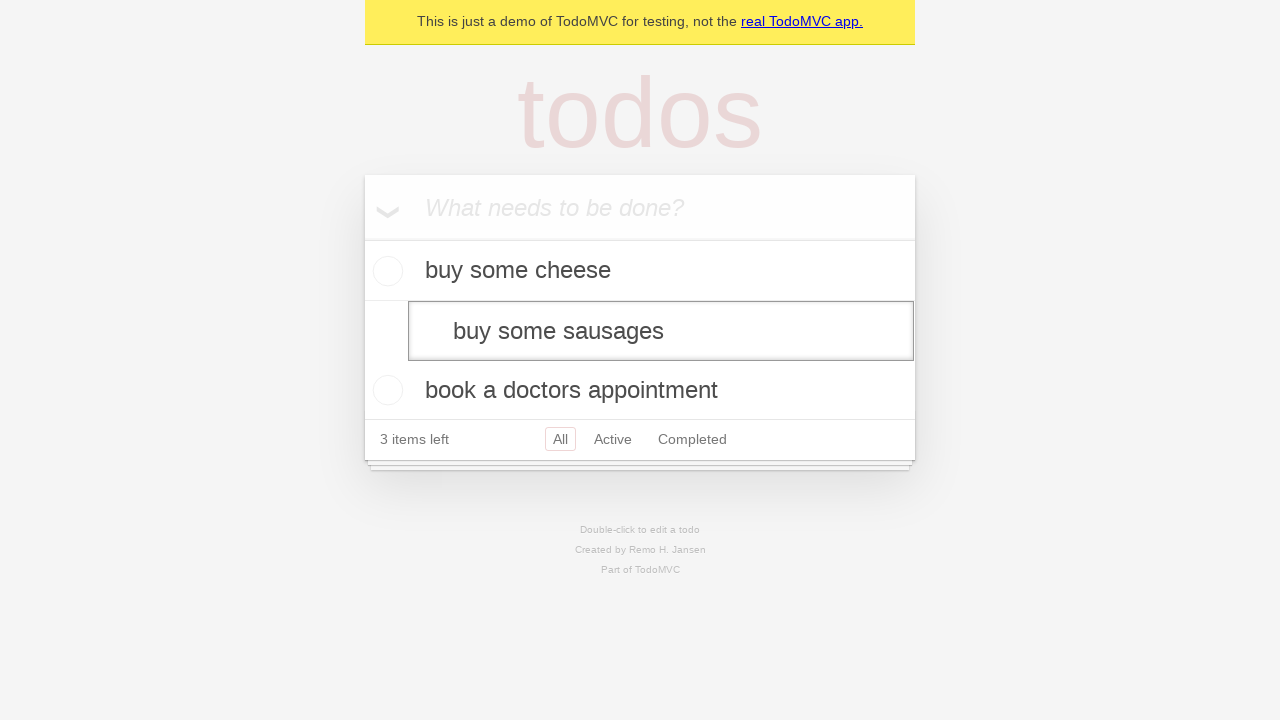

Pressed Enter to confirm edit and verify whitespace is trimmed on internal:testid=[data-testid="todo-item"s] >> nth=1 >> internal:role=textbox[nam
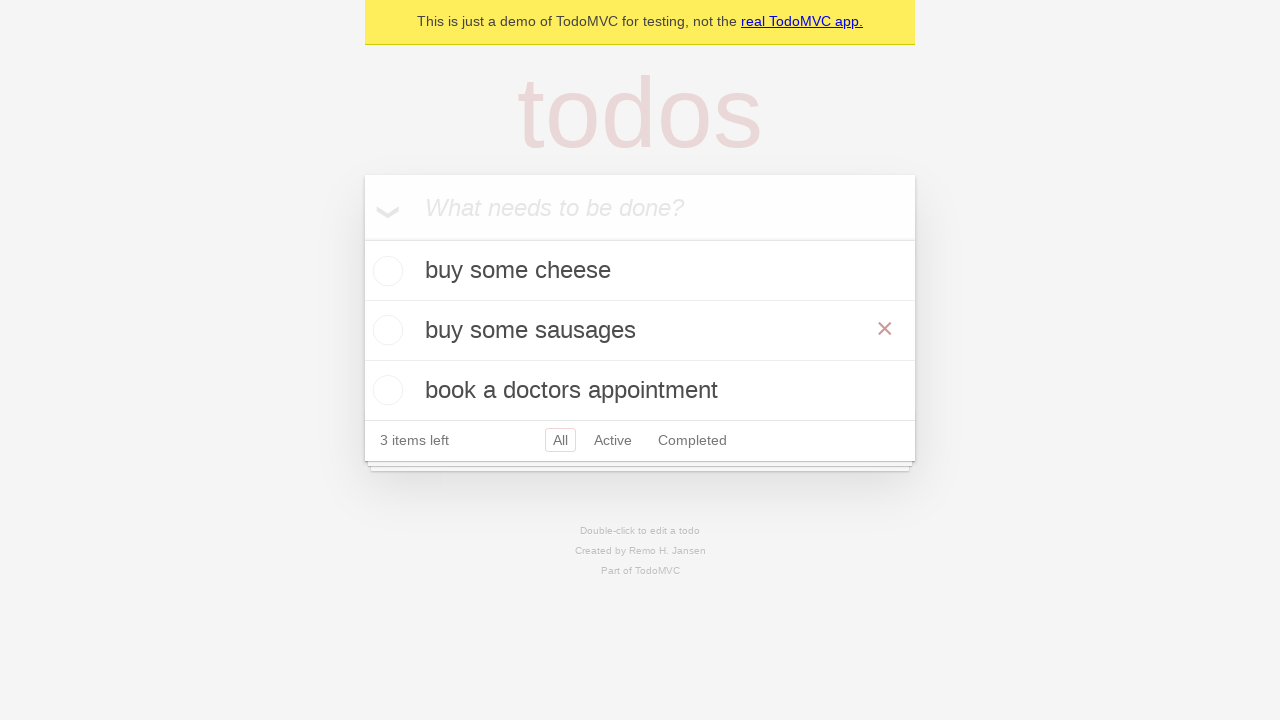

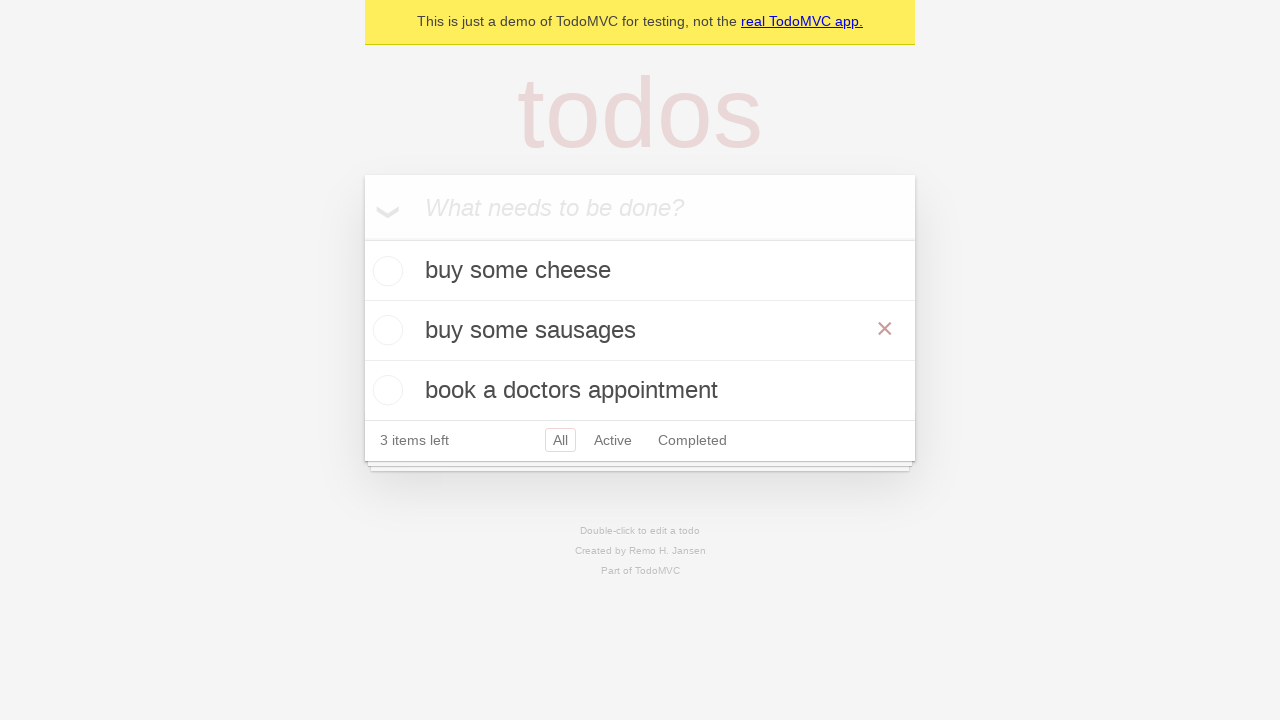